Tests that edits are cancelled when pressing Escape key.

Starting URL: https://demo.playwright.dev/todomvc

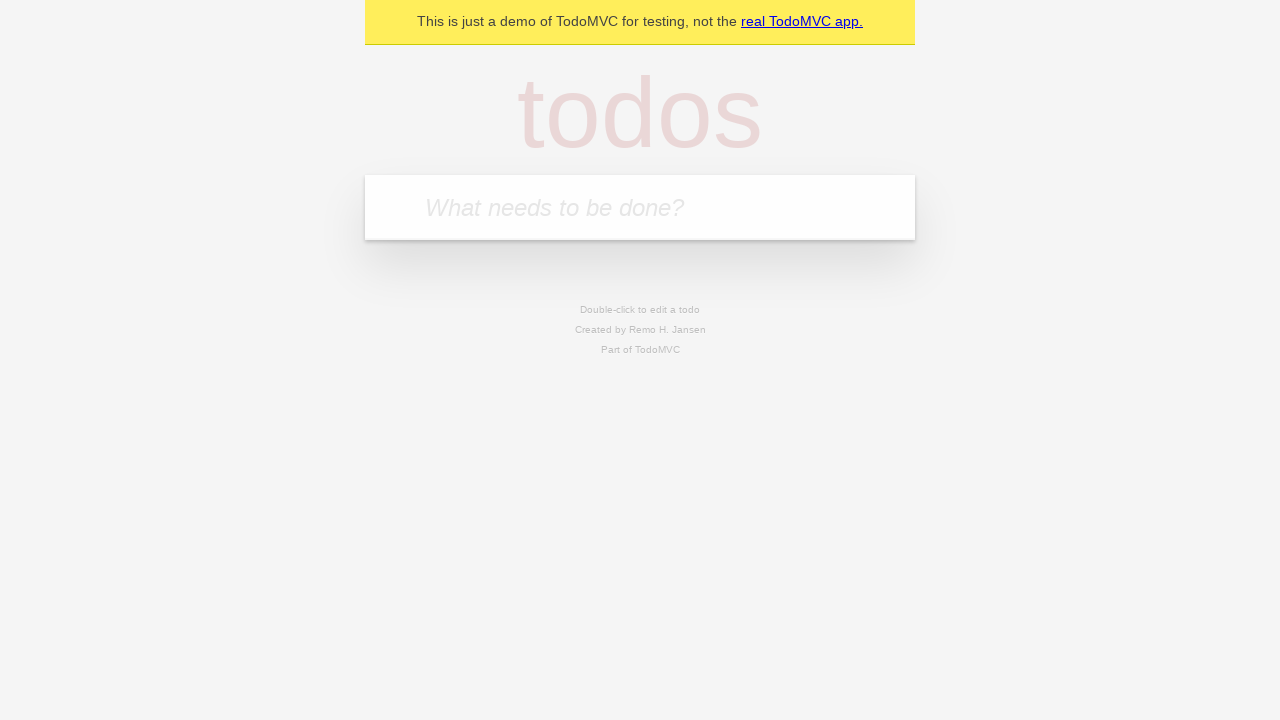

Filled new todo input with 'buy some cheese' on internal:attr=[placeholder="What needs to be done?"i]
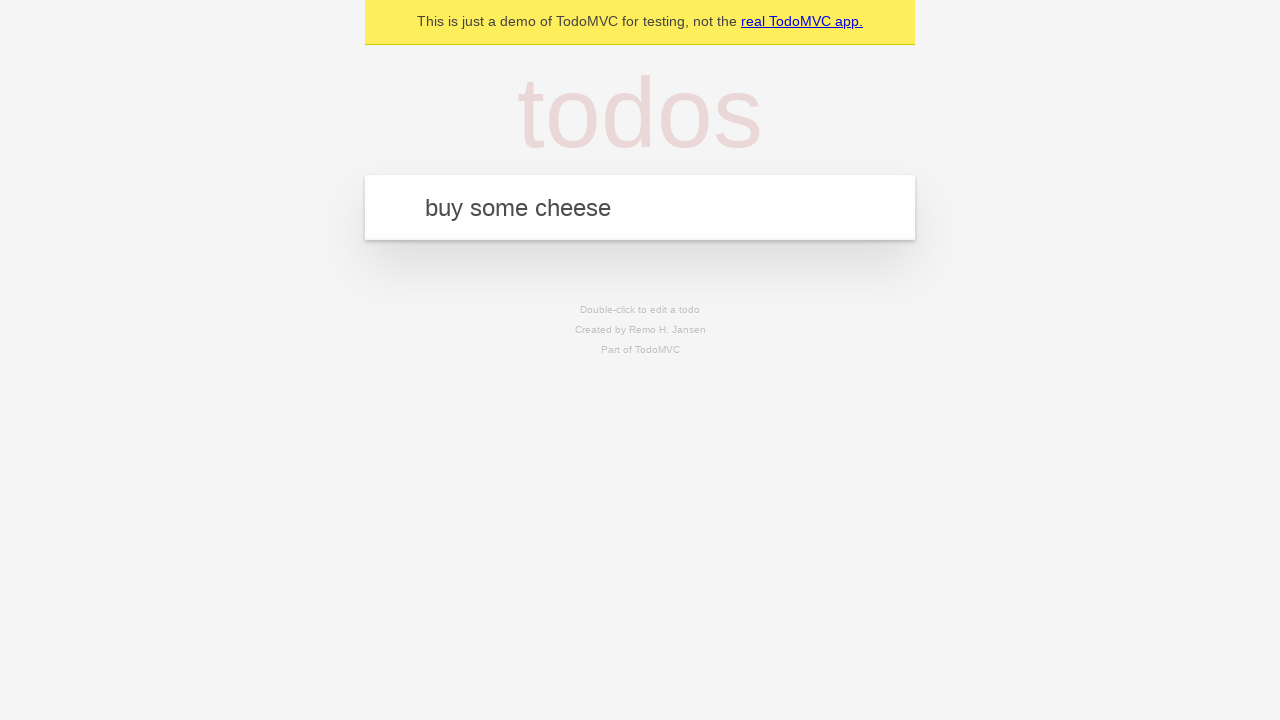

Pressed Enter to create todo 'buy some cheese' on internal:attr=[placeholder="What needs to be done?"i]
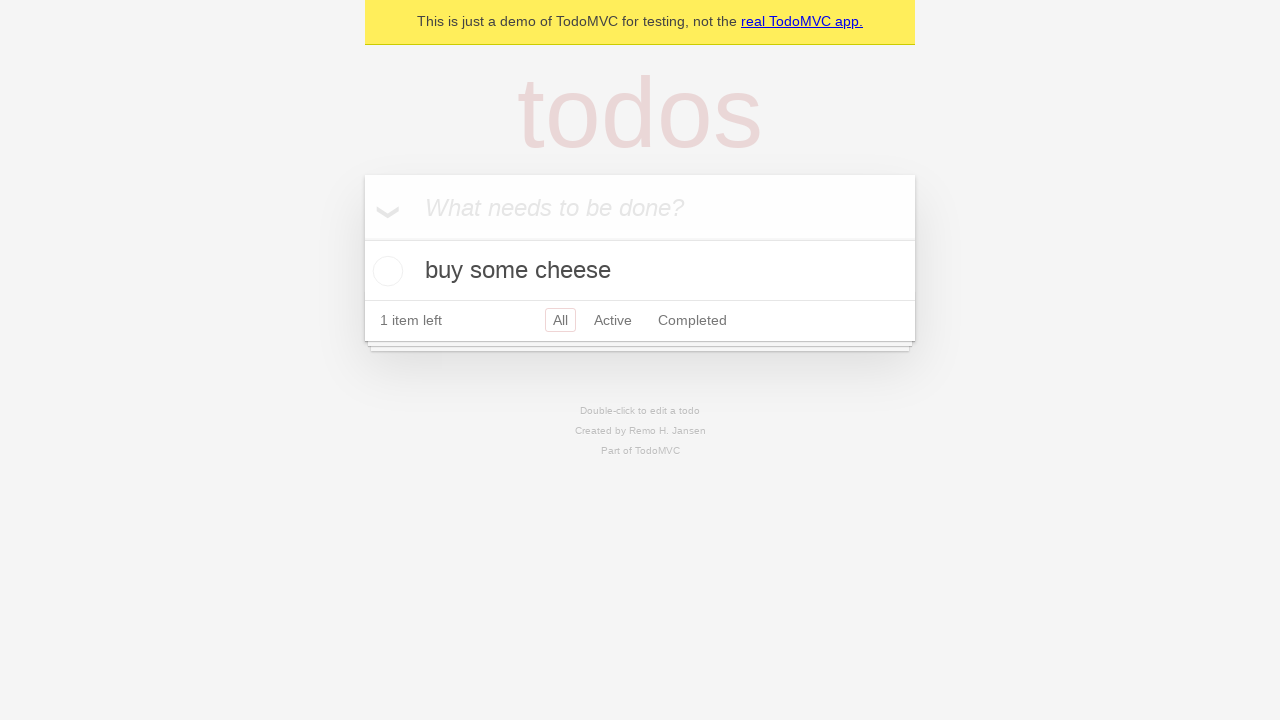

Filled new todo input with 'feed the cat' on internal:attr=[placeholder="What needs to be done?"i]
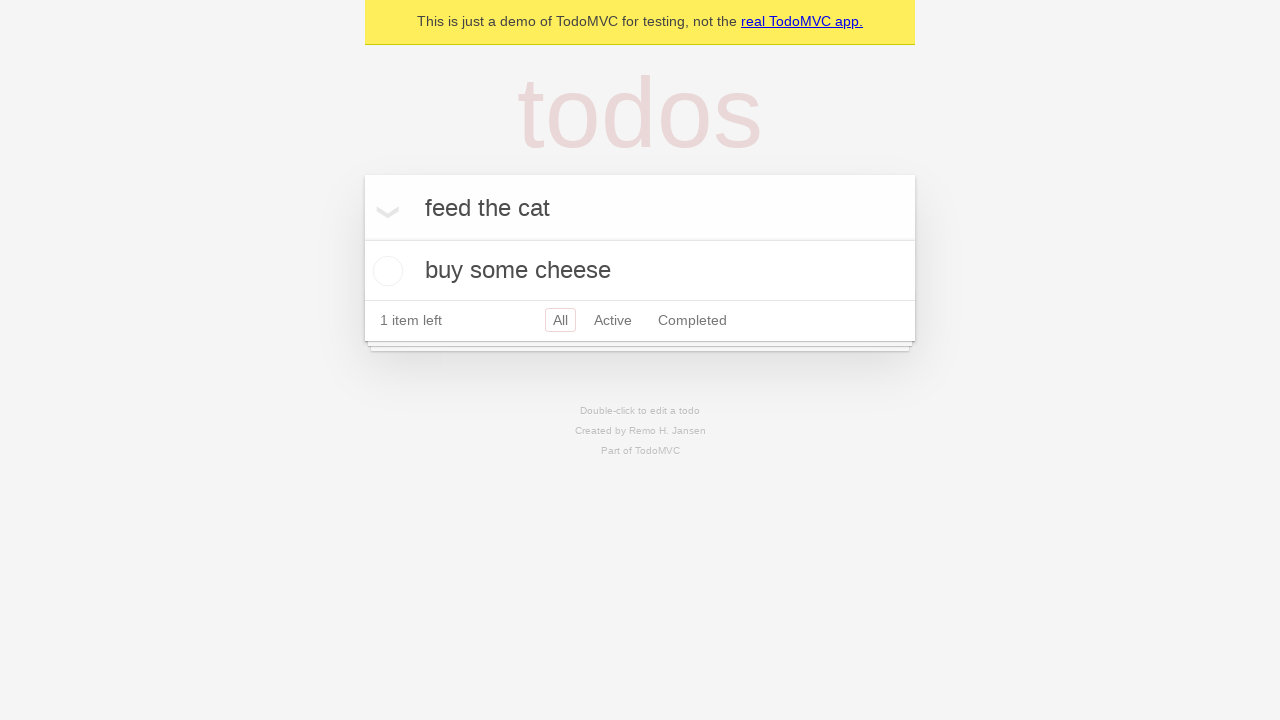

Pressed Enter to create todo 'feed the cat' on internal:attr=[placeholder="What needs to be done?"i]
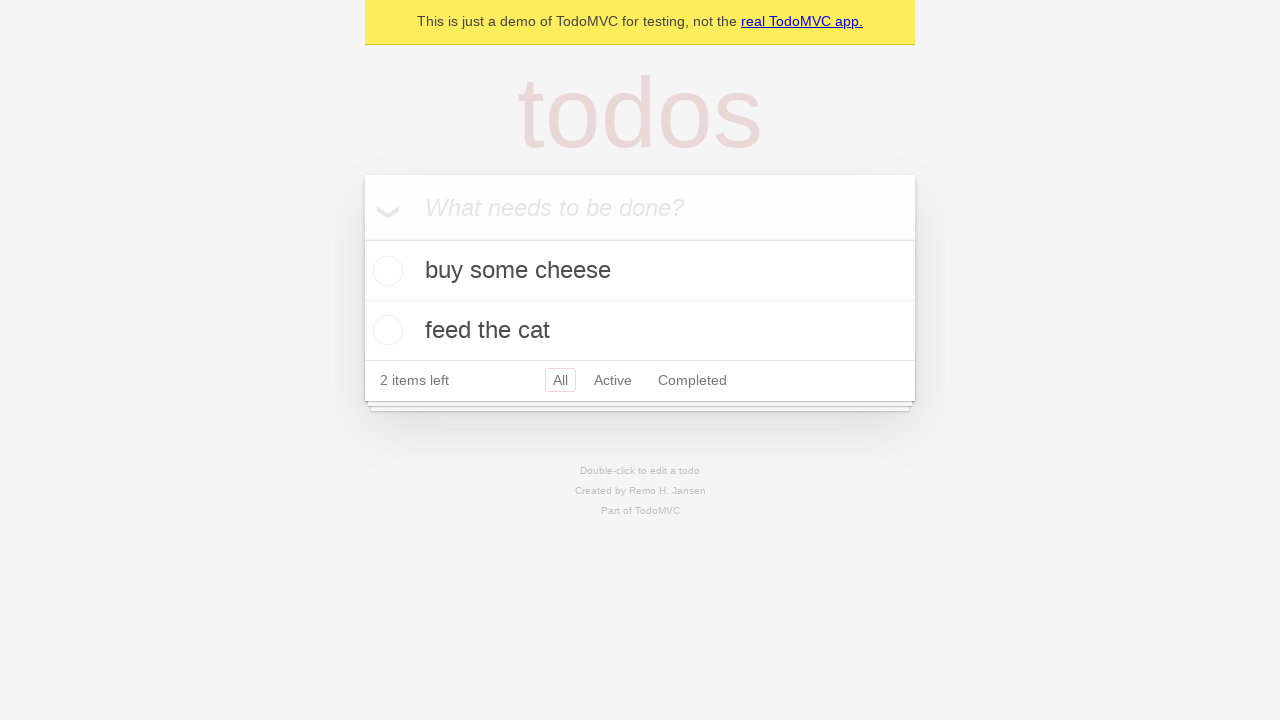

Filled new todo input with 'book a doctors appointment' on internal:attr=[placeholder="What needs to be done?"i]
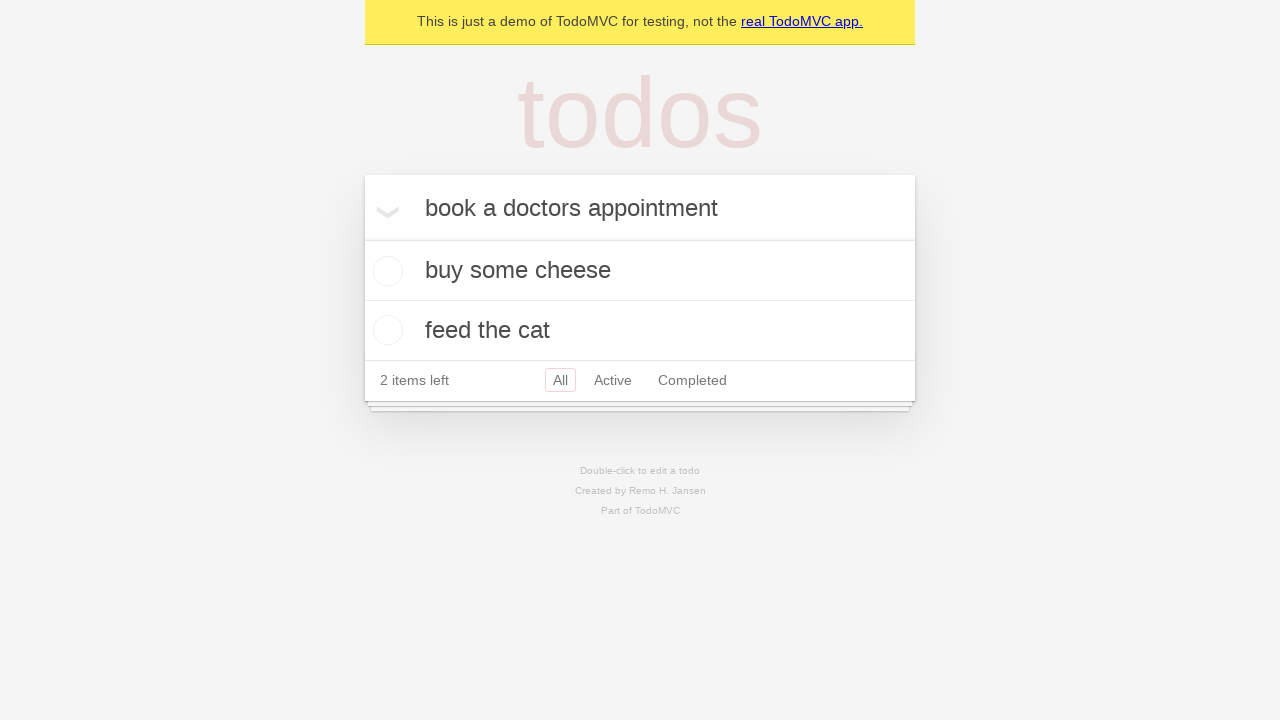

Pressed Enter to create todo 'book a doctors appointment' on internal:attr=[placeholder="What needs to be done?"i]
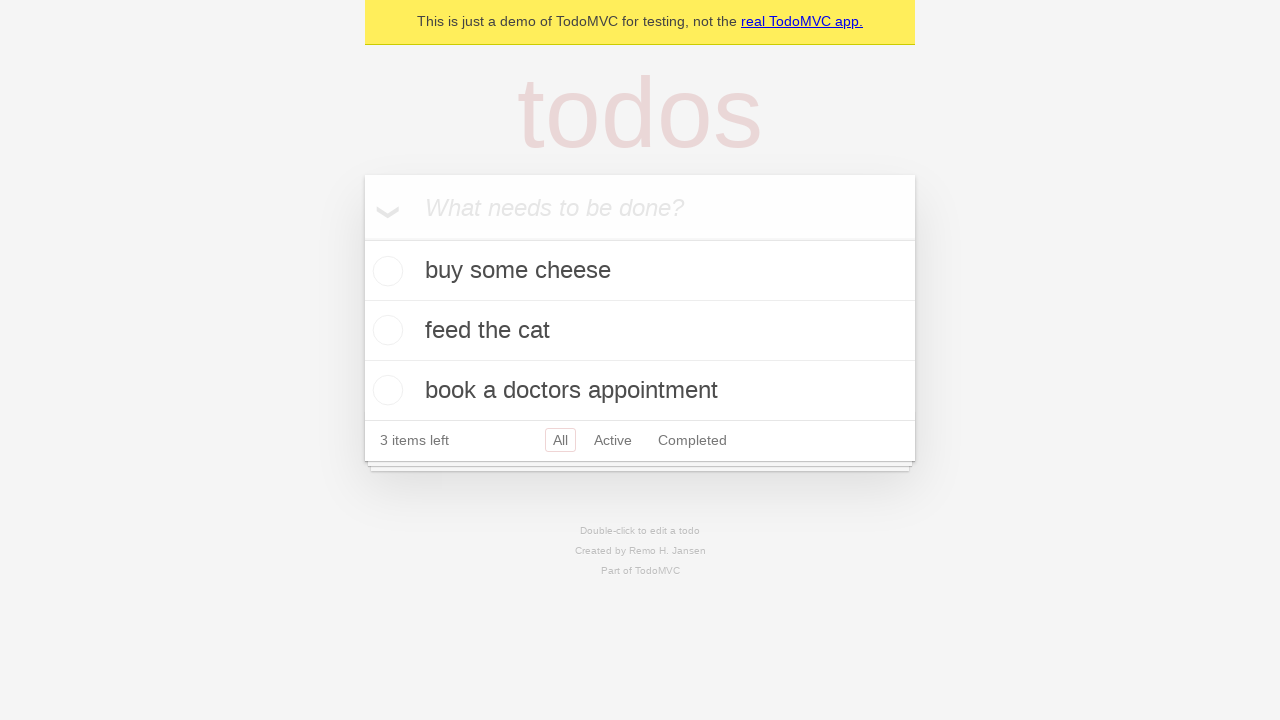

Double-clicked second todo item to enter edit mode at (640, 331) on internal:testid=[data-testid="todo-item"s] >> nth=1
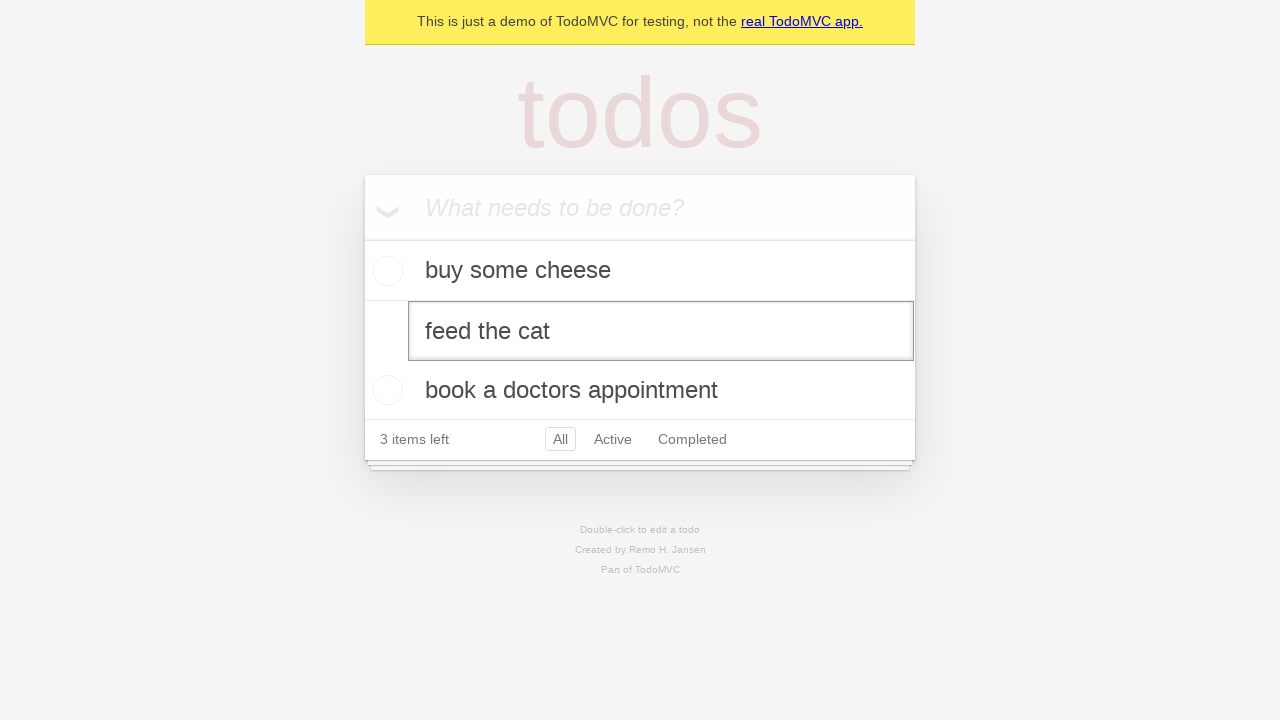

Changed todo text to 'buy some sausages' on internal:testid=[data-testid="todo-item"s] >> nth=1 >> internal:role=textbox[nam
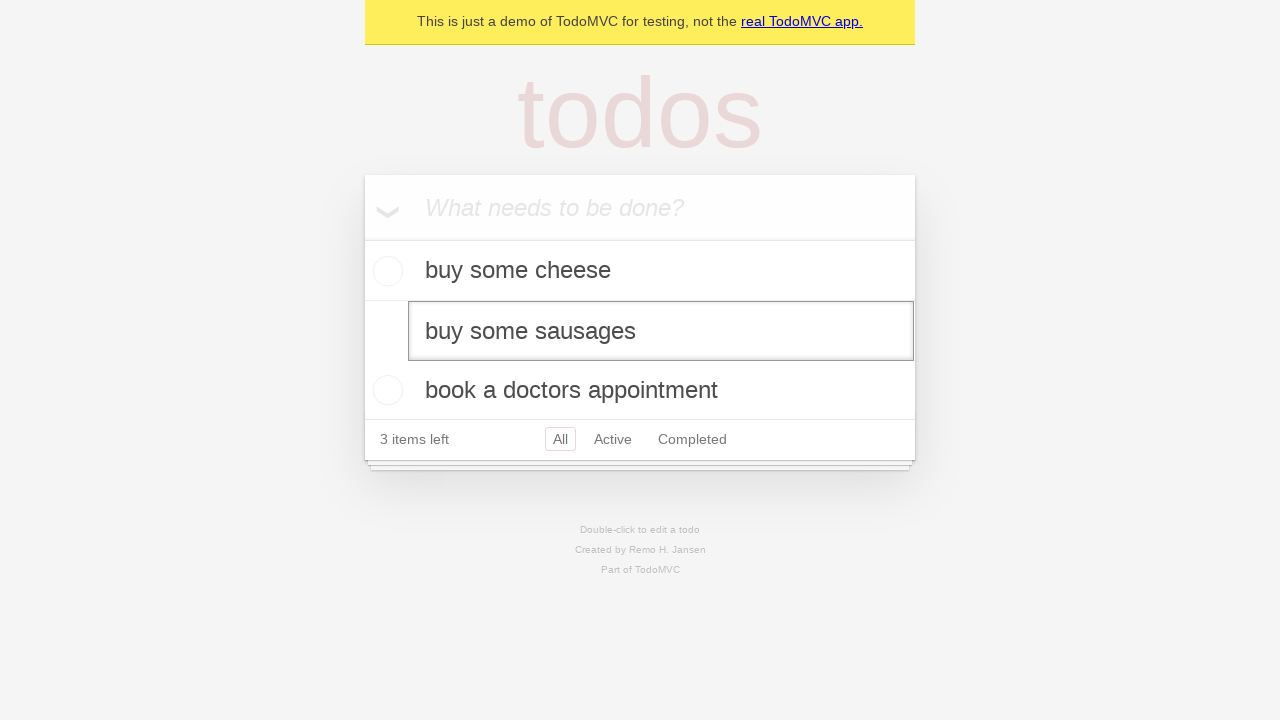

Pressed Escape to cancel edit on internal:testid=[data-testid="todo-item"s] >> nth=1 >> internal:role=textbox[nam
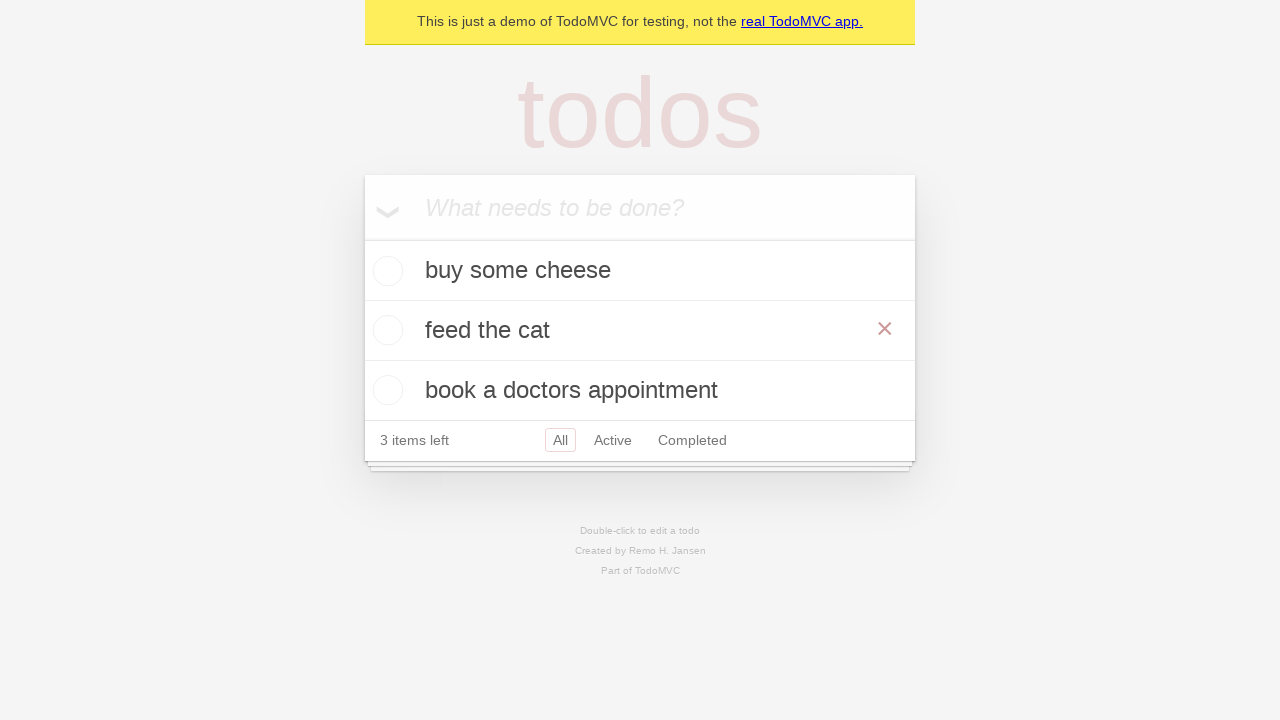

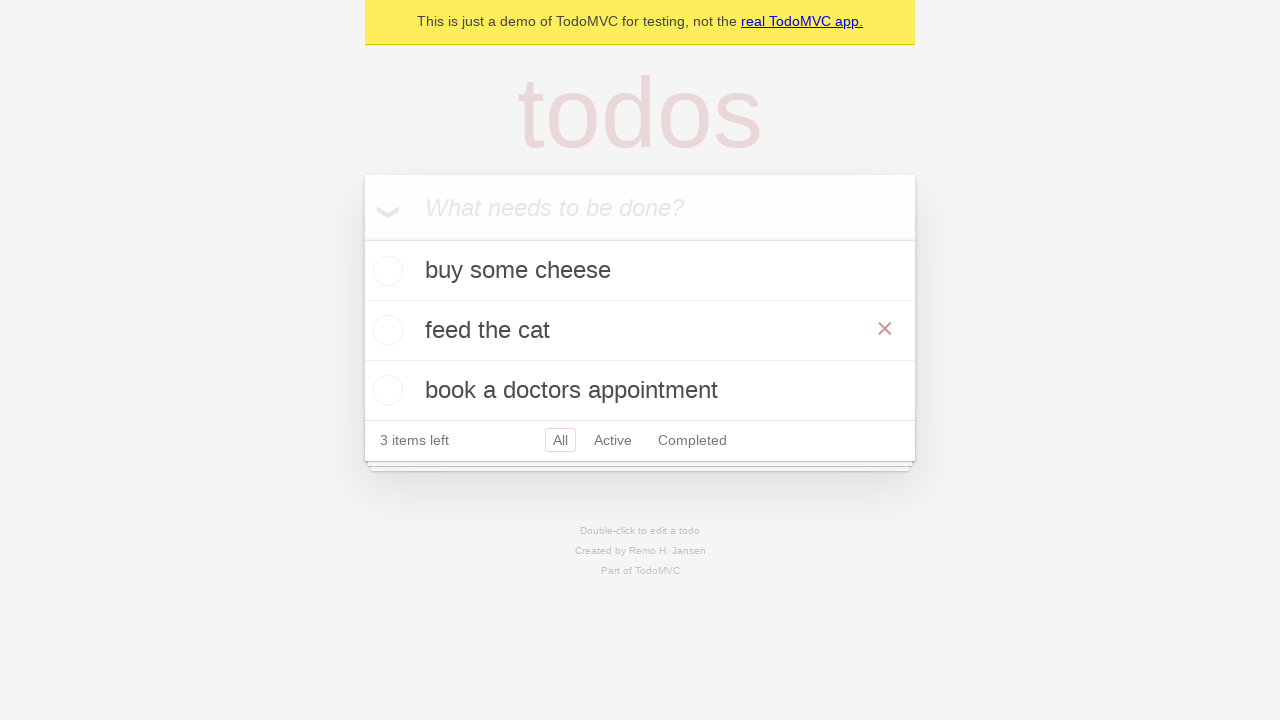